Tests the registration form by filling in first name and last name fields, then clicking the submit button

Starting URL: https://demo.automationtesting.in/Register.html

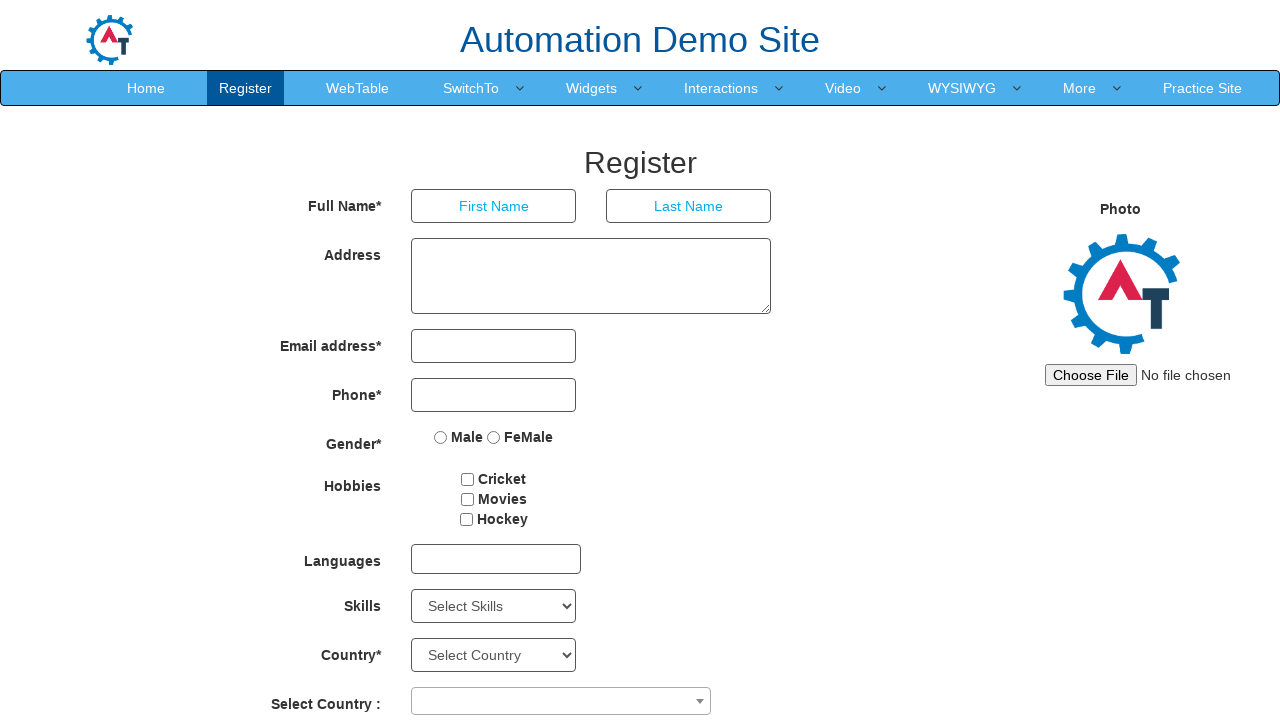

Filled first name field with 'Elon' on input[placeholder='First Name']
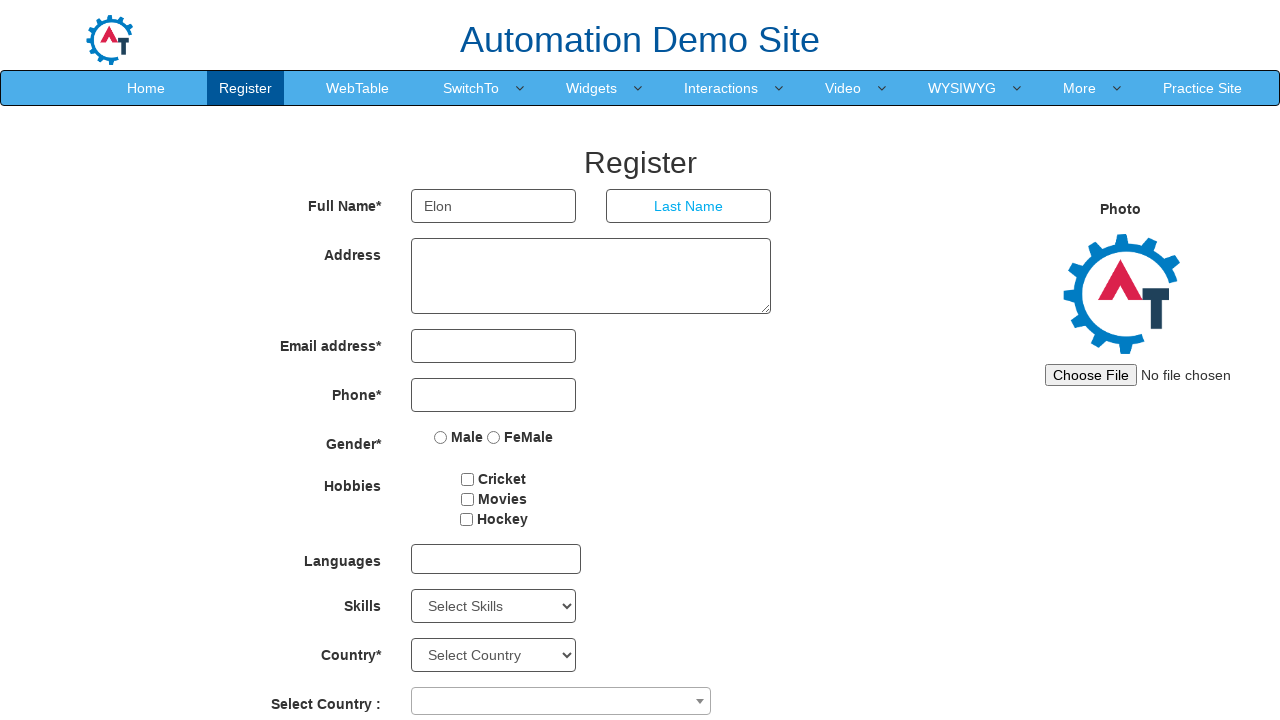

Filled last name field with 'Musk' on input[placeholder='Last Name']
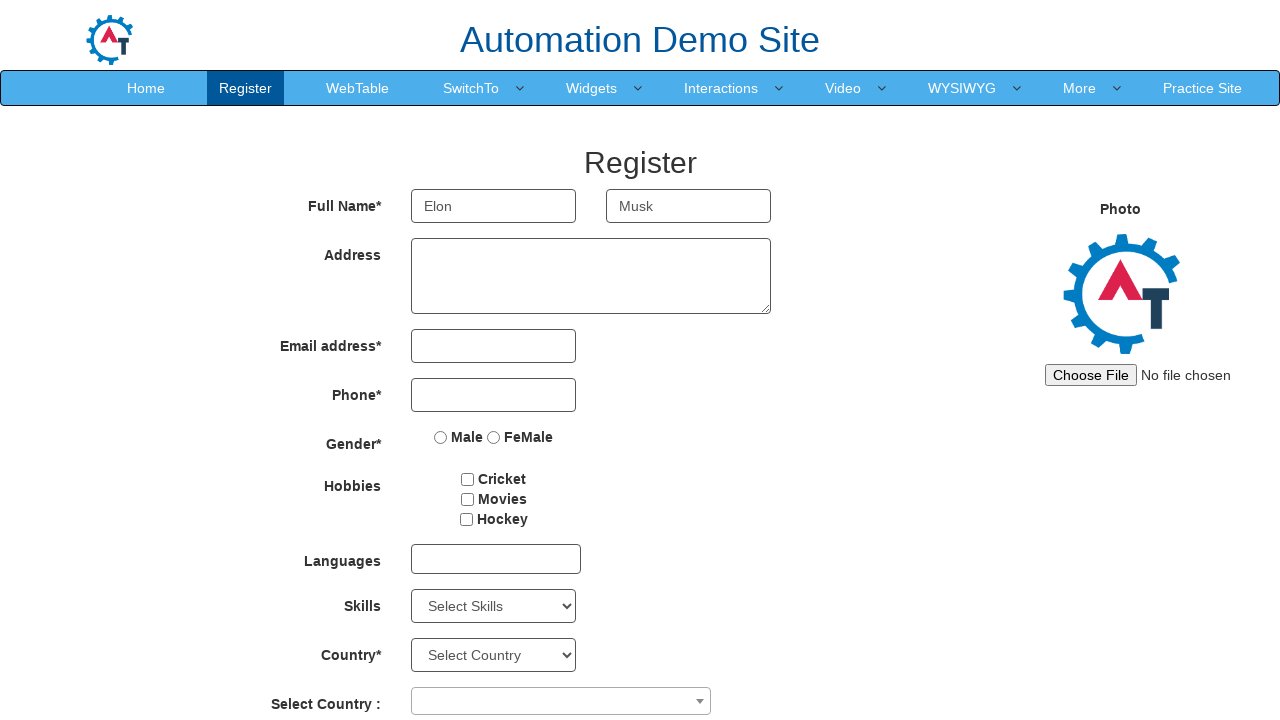

Clicked submit button to register at (572, 623) on #submitbtn
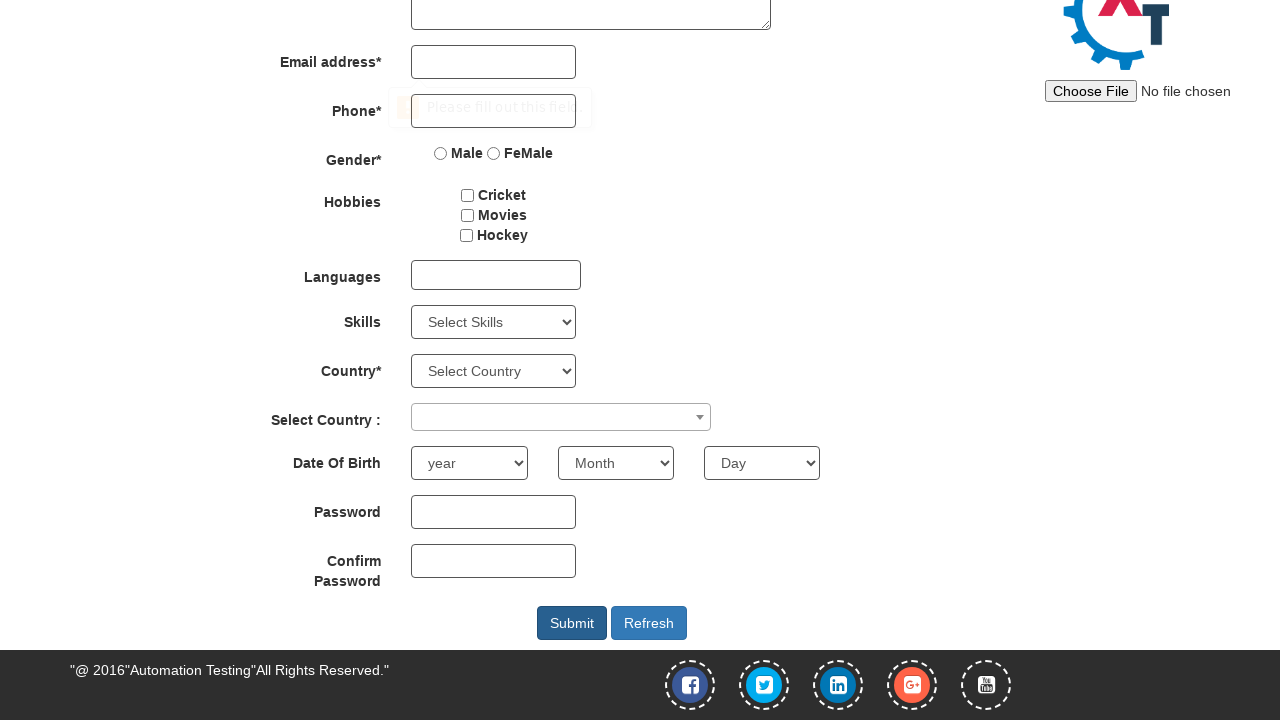

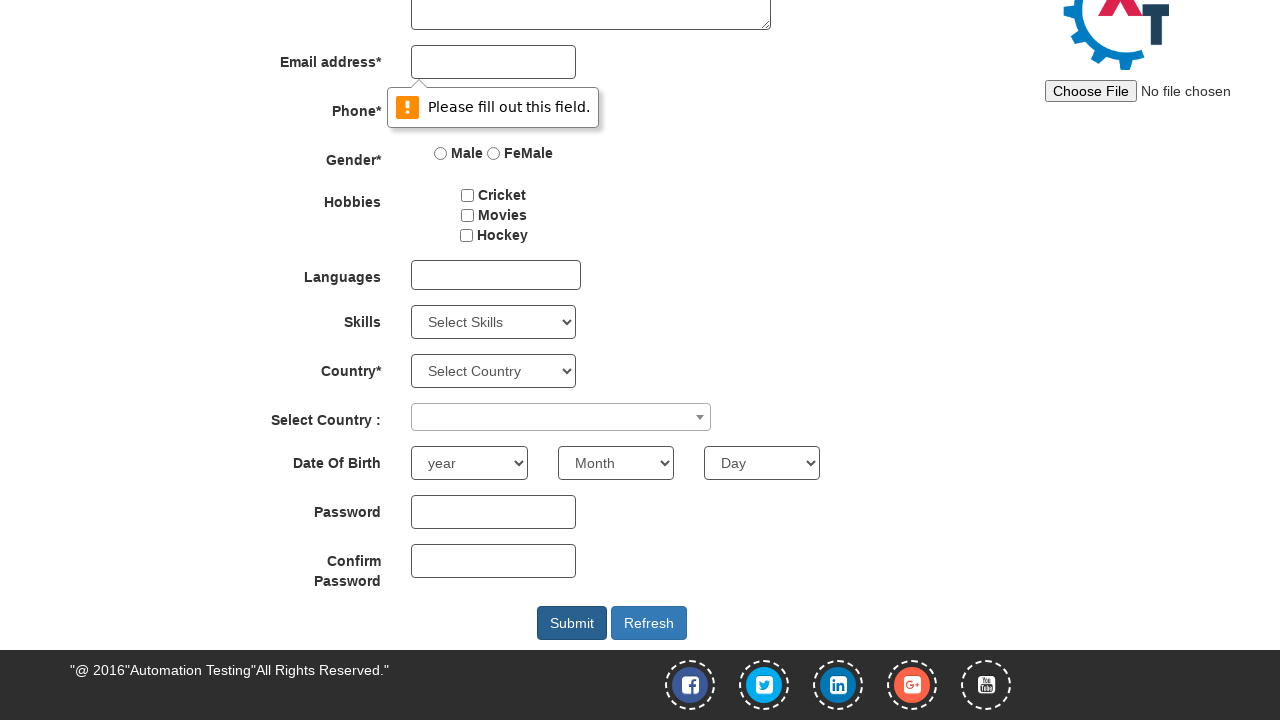